Tests the Python.org search functionality by entering "pycon" as a search query and verifying results are returned

Starting URL: http://www.python.org

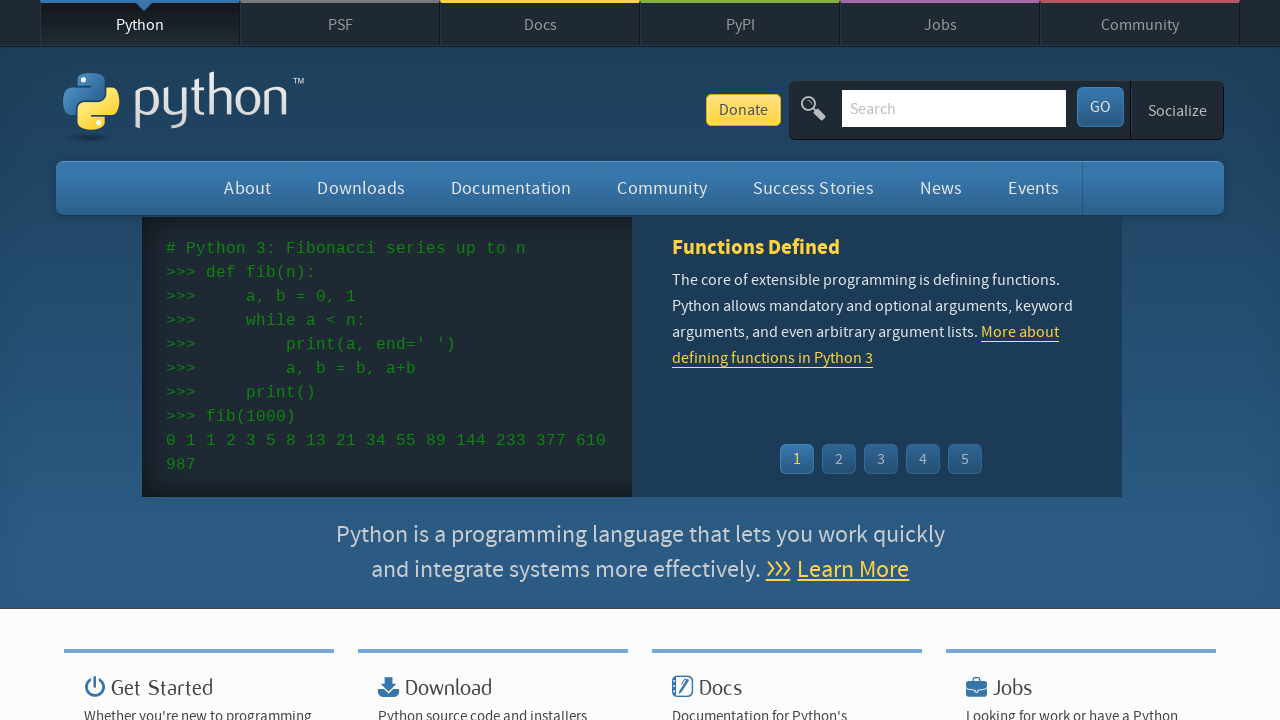

Verified page title contains 'Python'
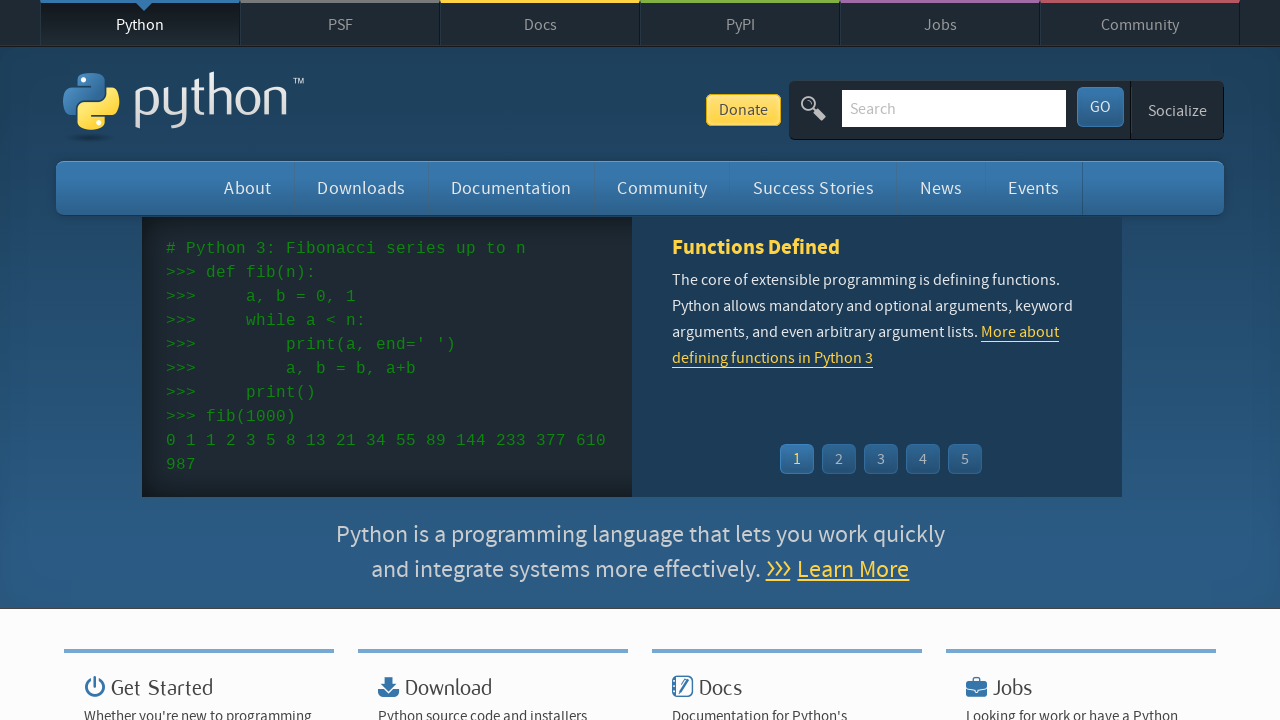

Filled search box with 'pycon' query on input[name='q']
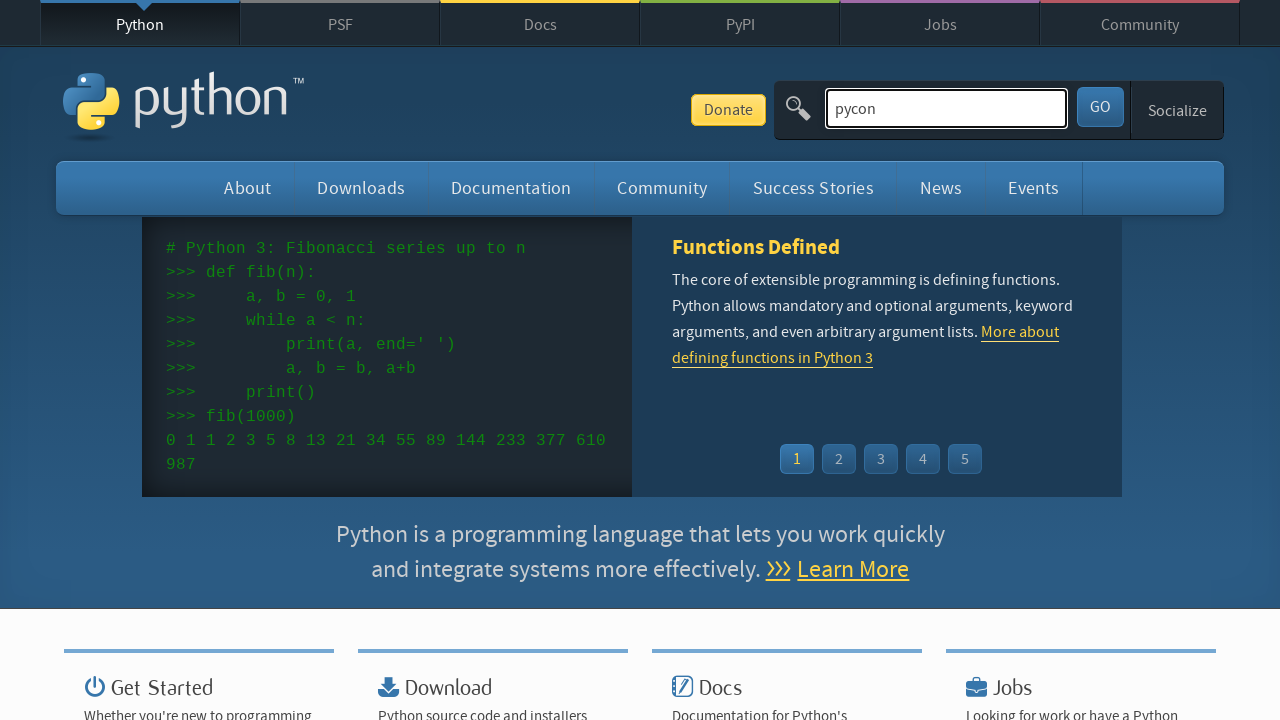

Pressed Enter to submit search query on input[name='q']
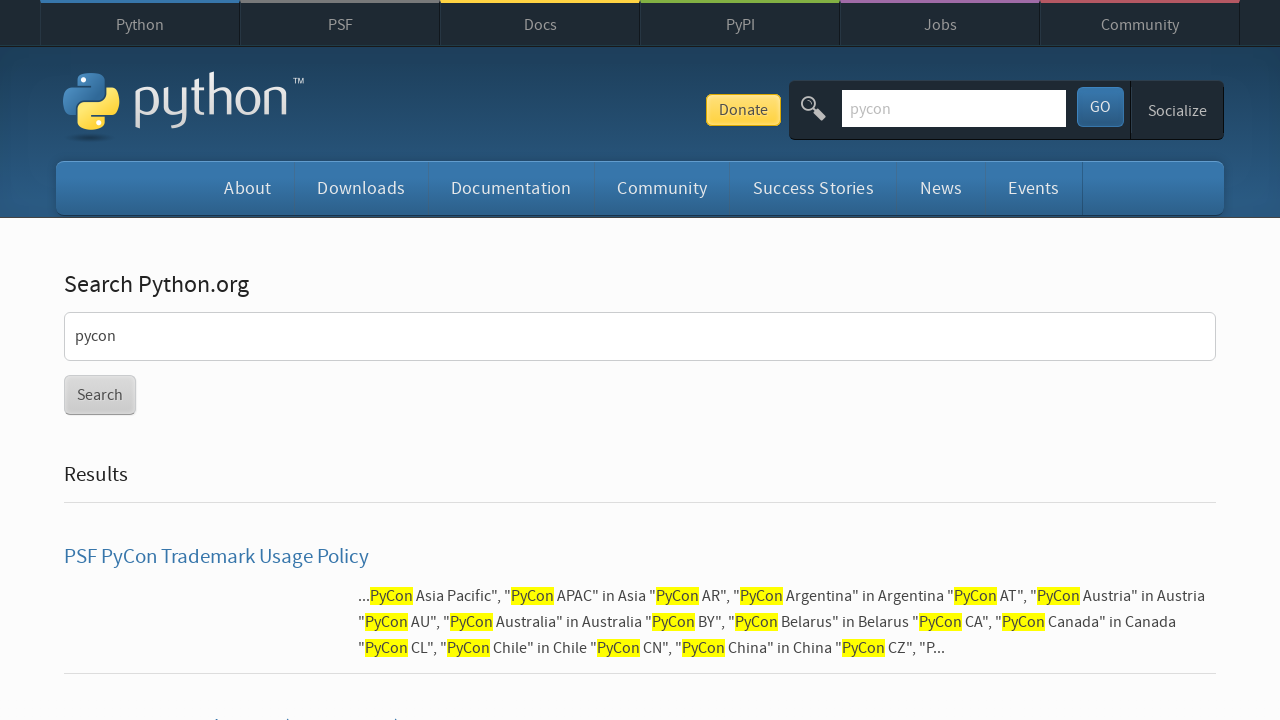

Waited for network idle after search
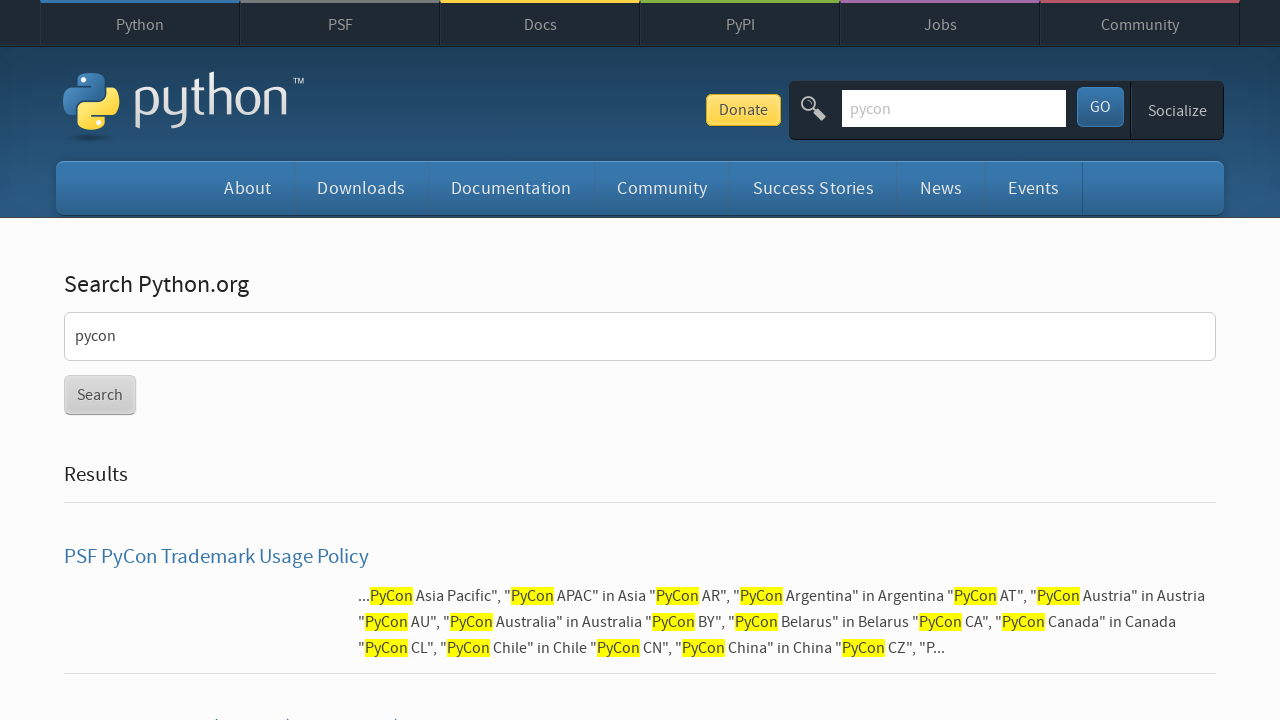

Verified search results were returned (no 'No results found' message)
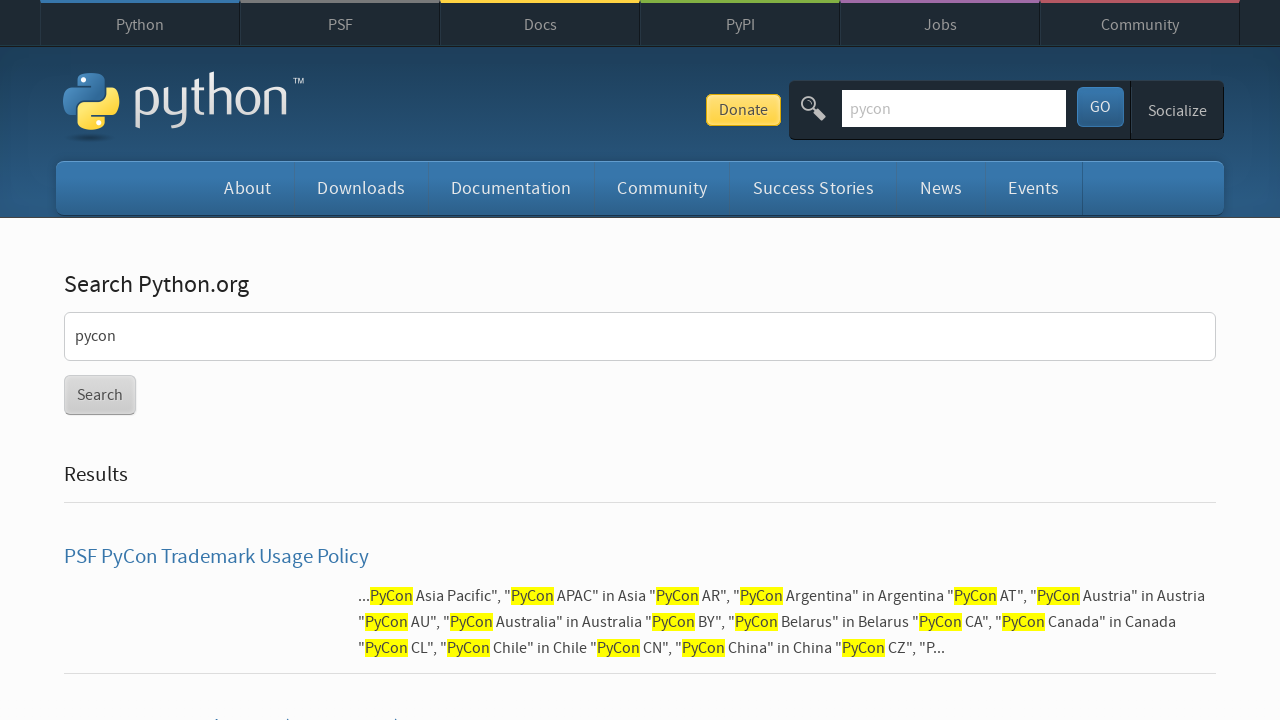

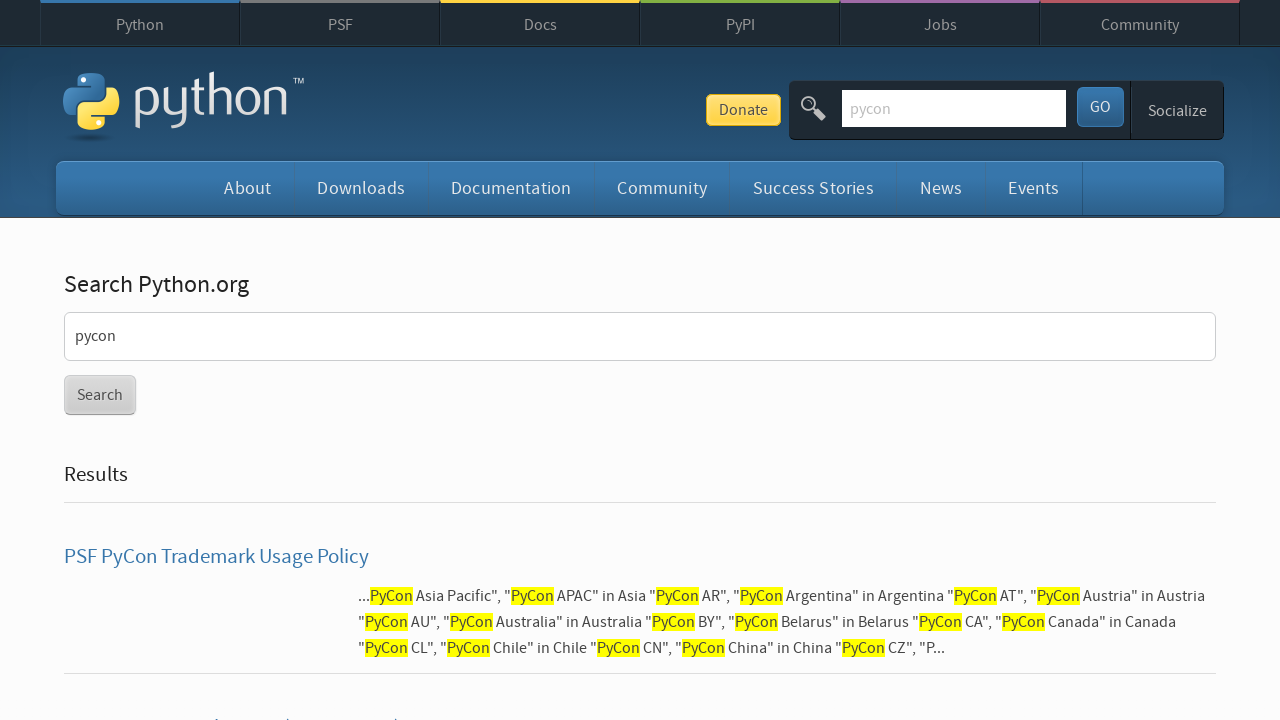